Tests dropdown handling by iterating through dropdown options and selecting a specific country (Australia) from the dropdown menu.

Starting URL: https://testautomationpractice.blogspot.com/

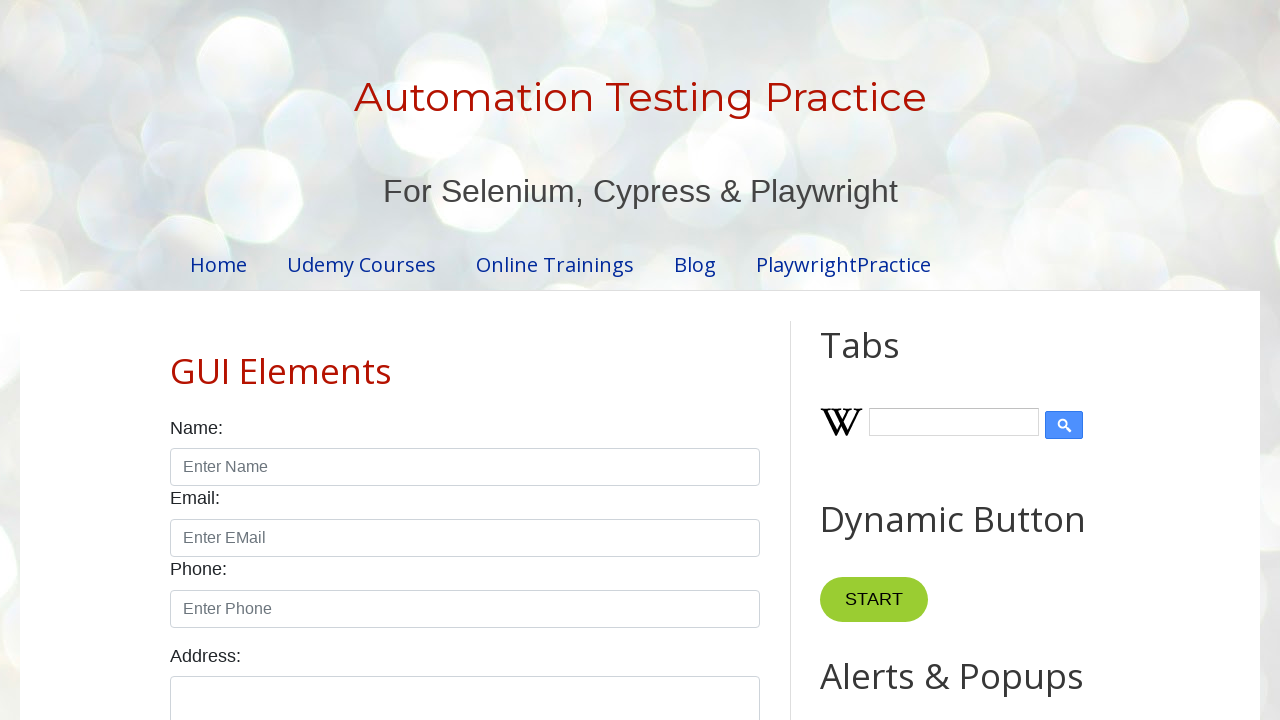

Navigated to test automation practice website
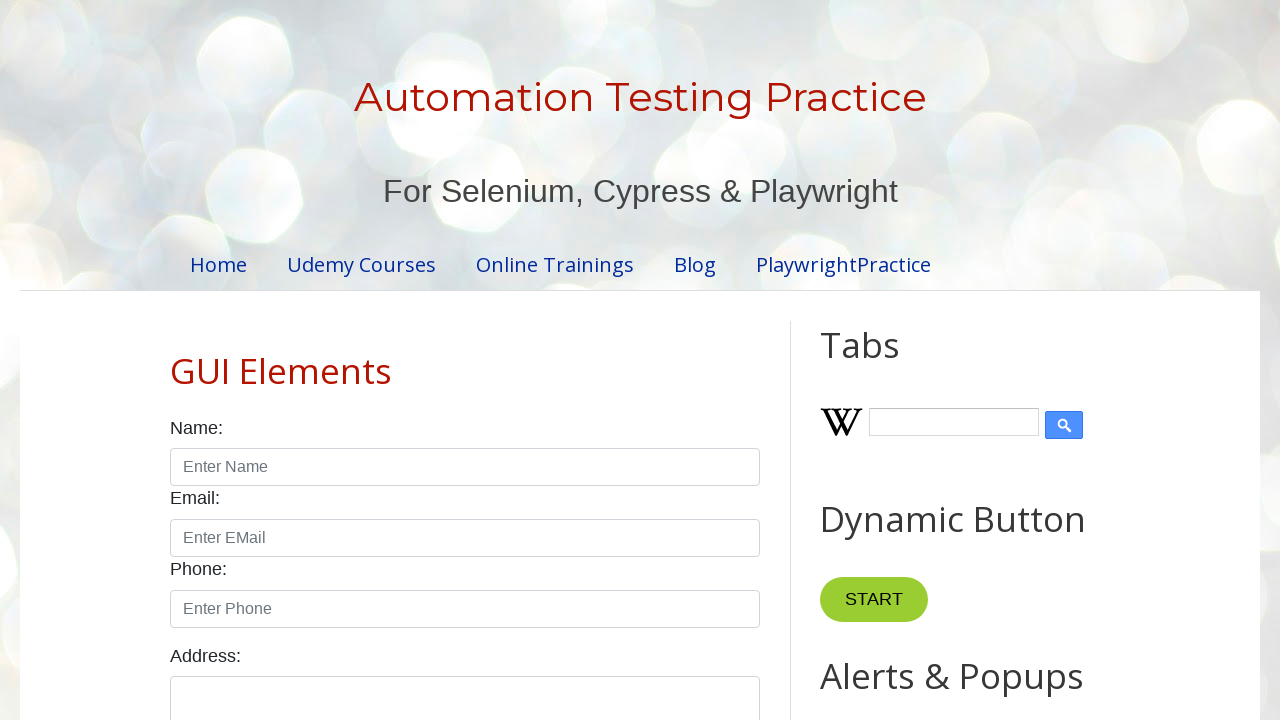

Selected 'Australia' from the country dropdown on #country
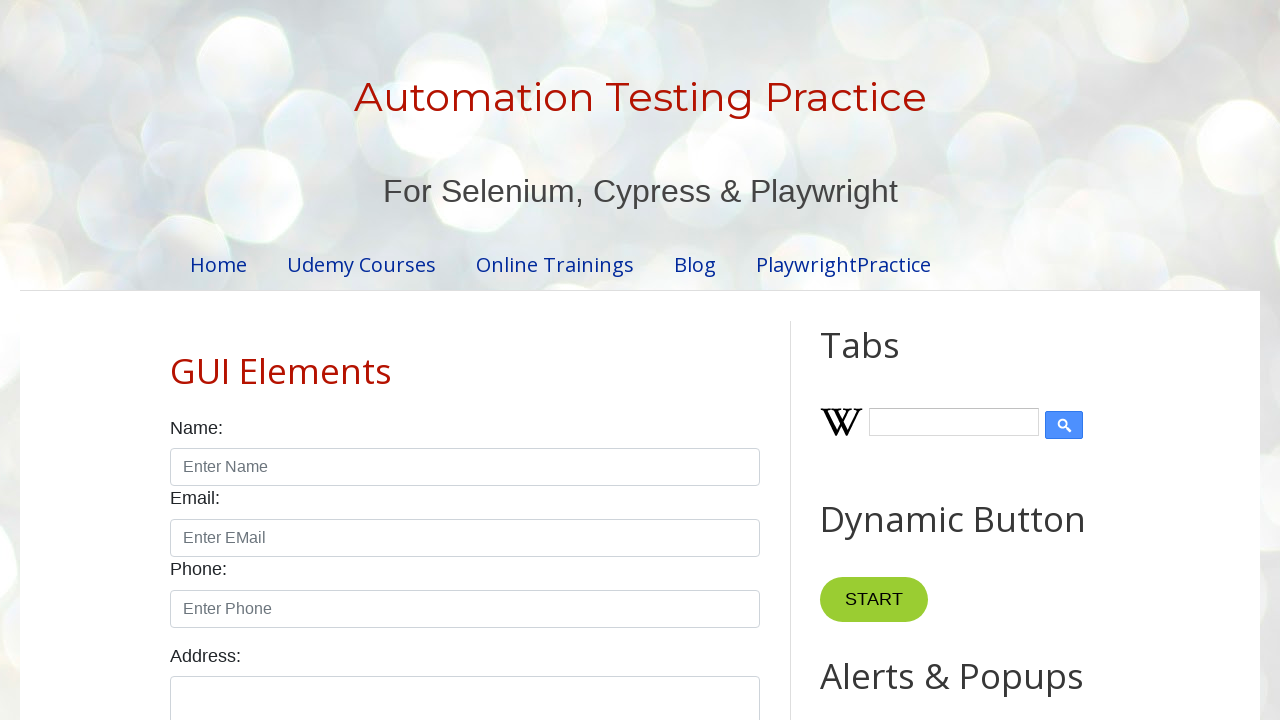

Waited for dropdown selection to be applied
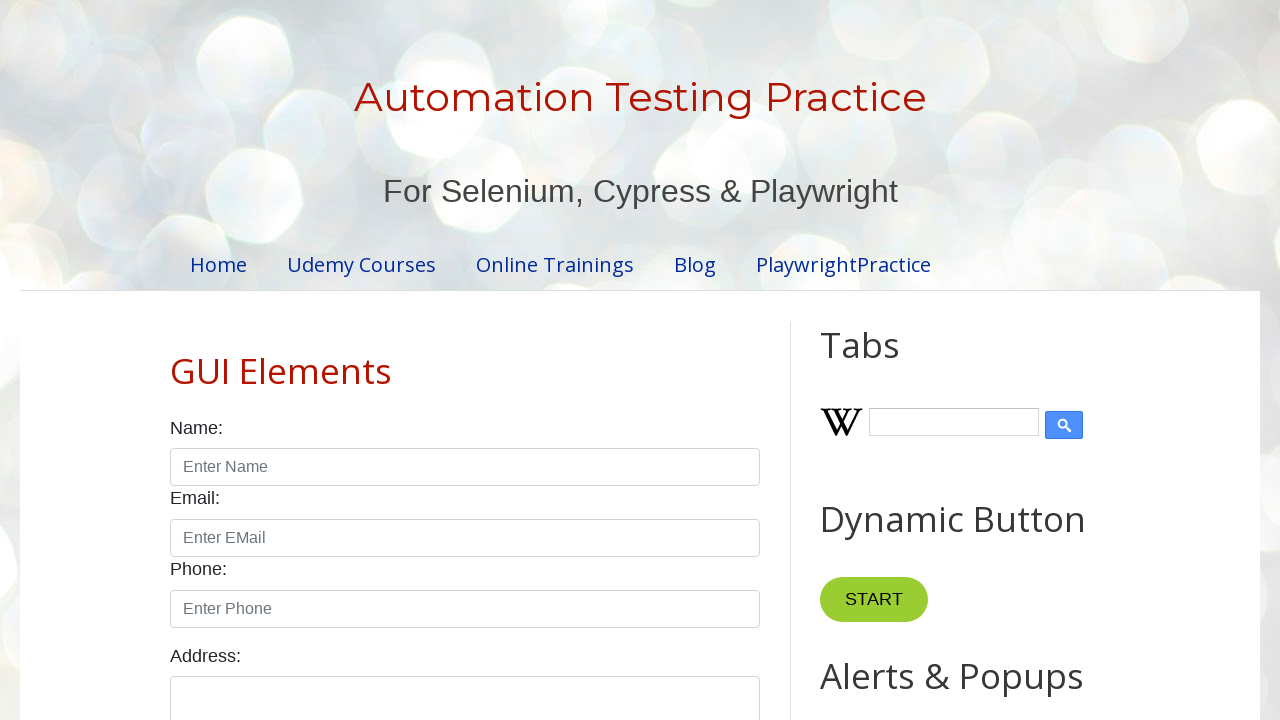

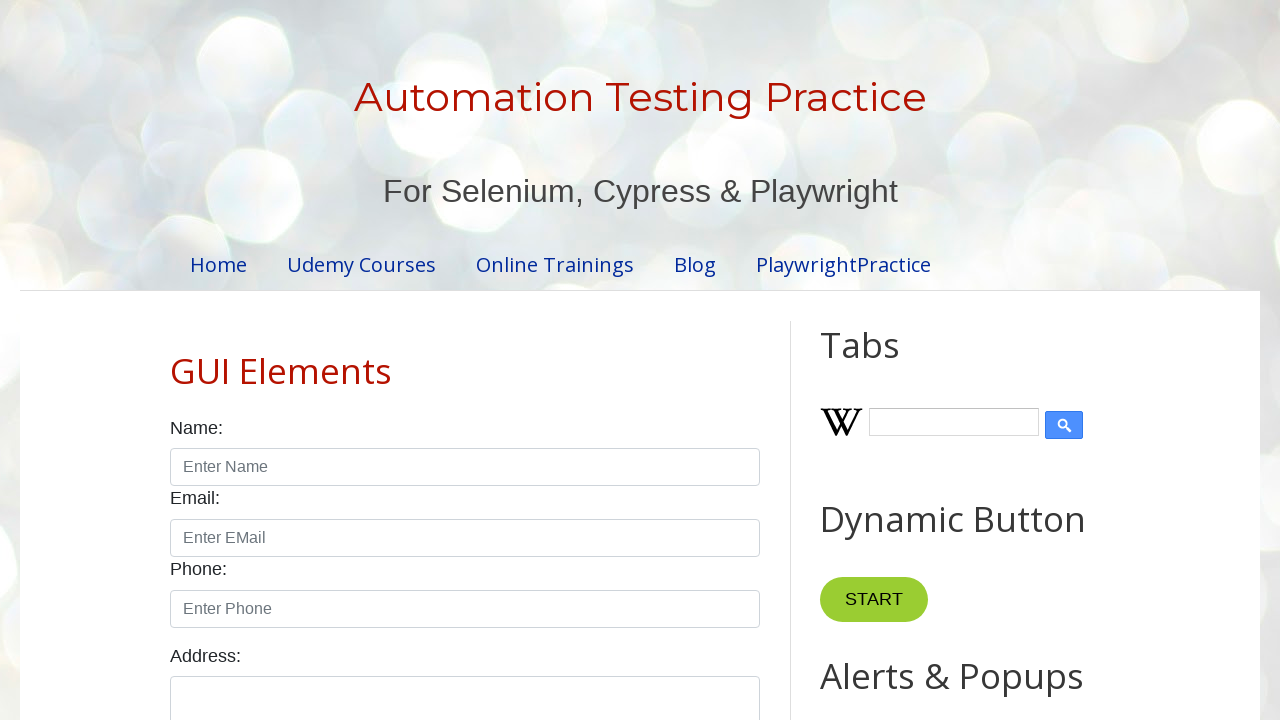